Tests the SEC Action Look-Up search functionality by filling in first and last name fields and submitting the search form, then verifying that search results or a no-results message appears.

Starting URL: https://www.sec.gov/litigations/sec-action-look-up

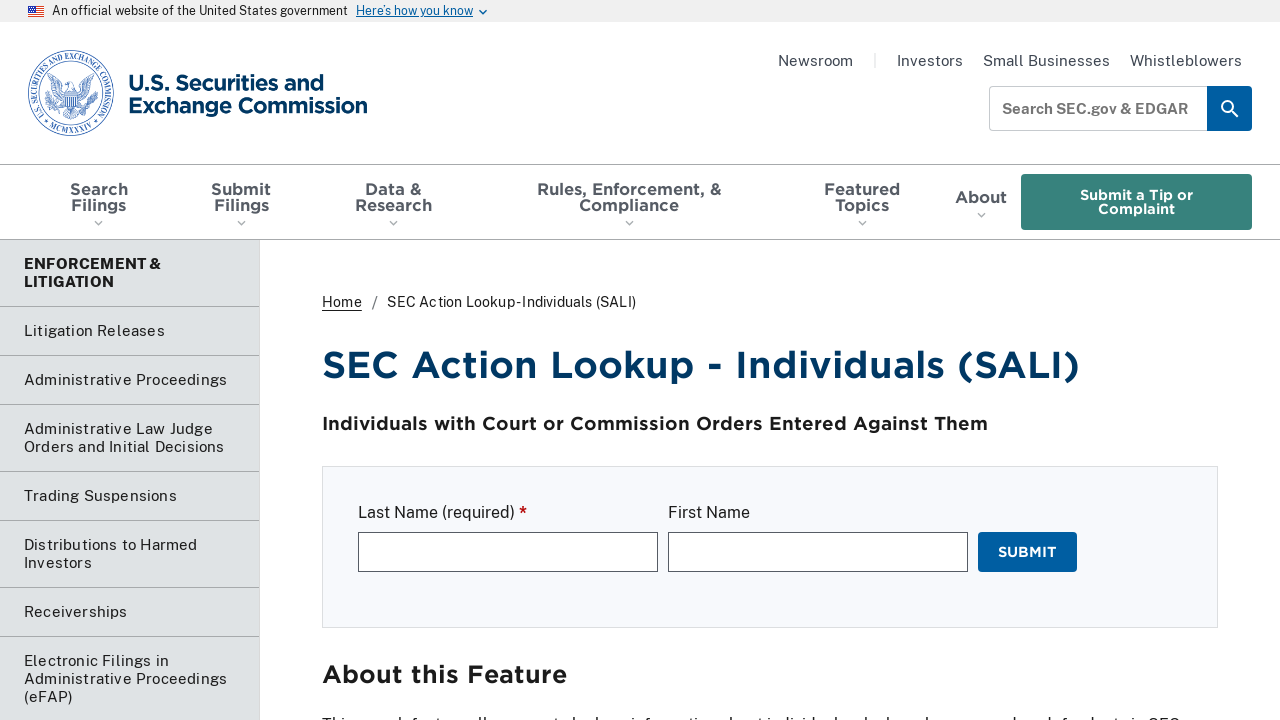

Waited for search form to load - last name field appeared
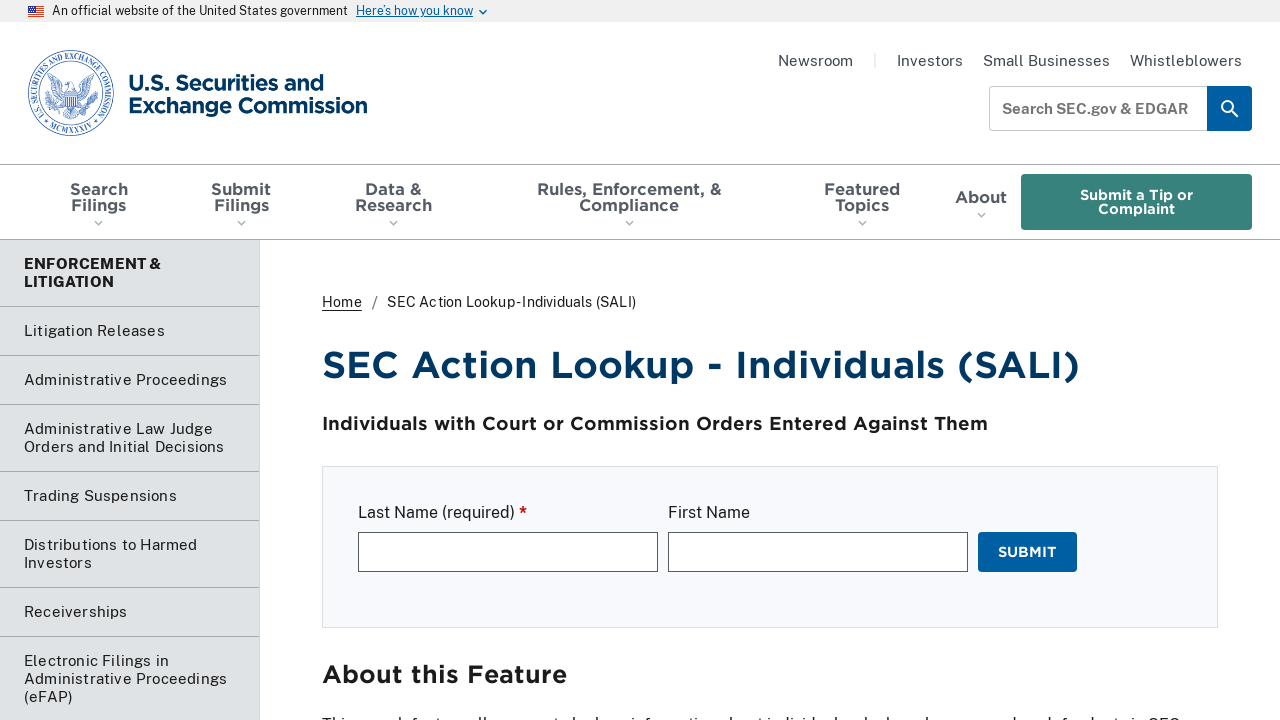

Filled last name field with 'Johnson' on #edit-last-name
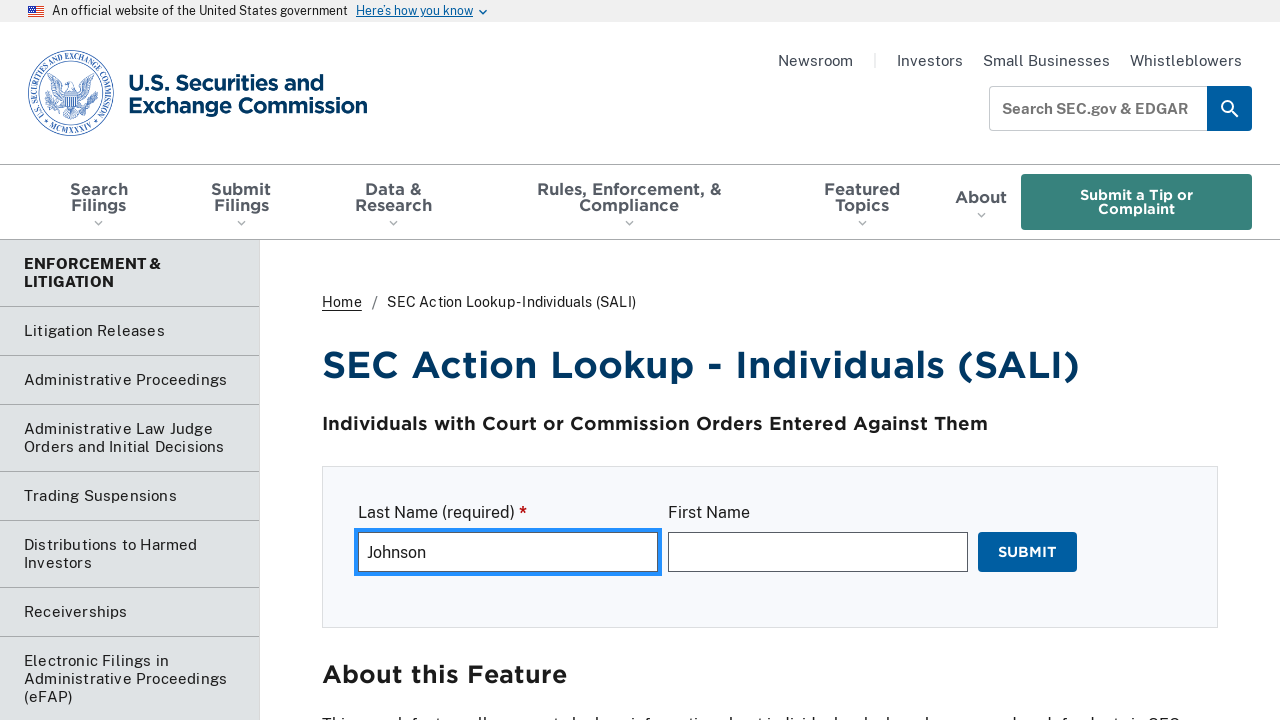

Filled first name field with 'Robert' on #edit-first-name
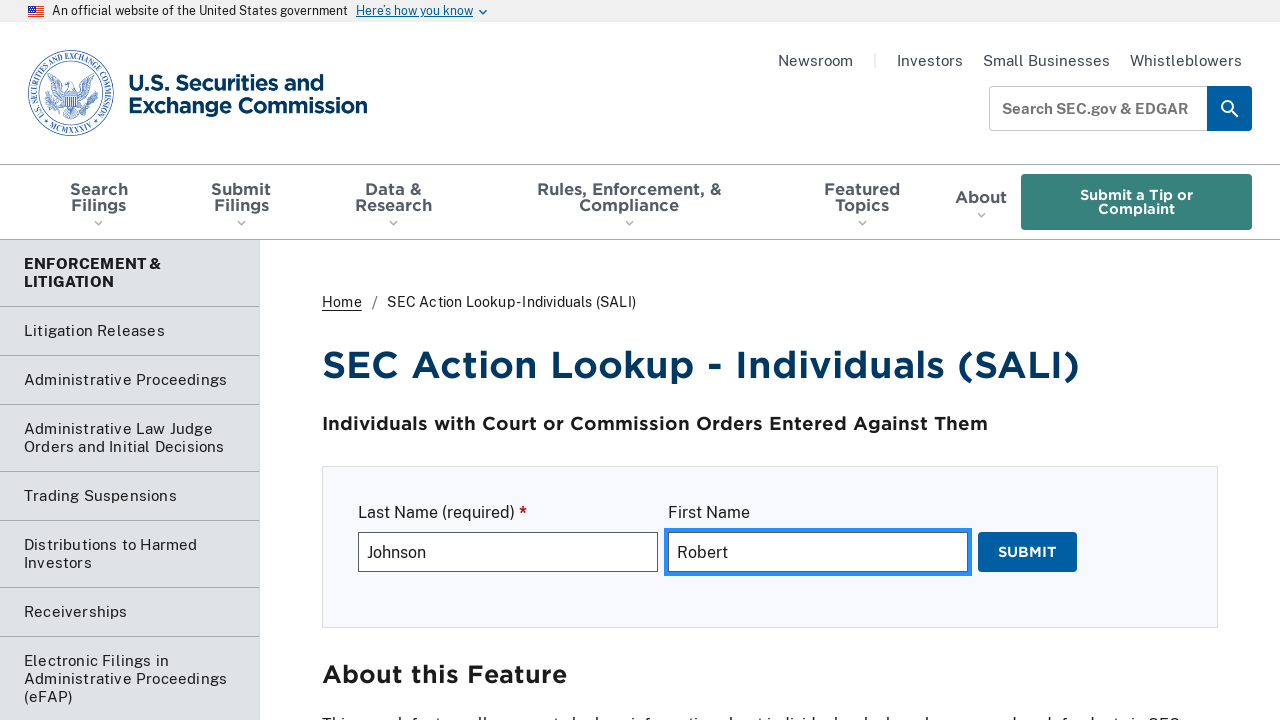

Clicked submit button to search for SEC actions at (1028, 552) on #edit-submit-bad-actors
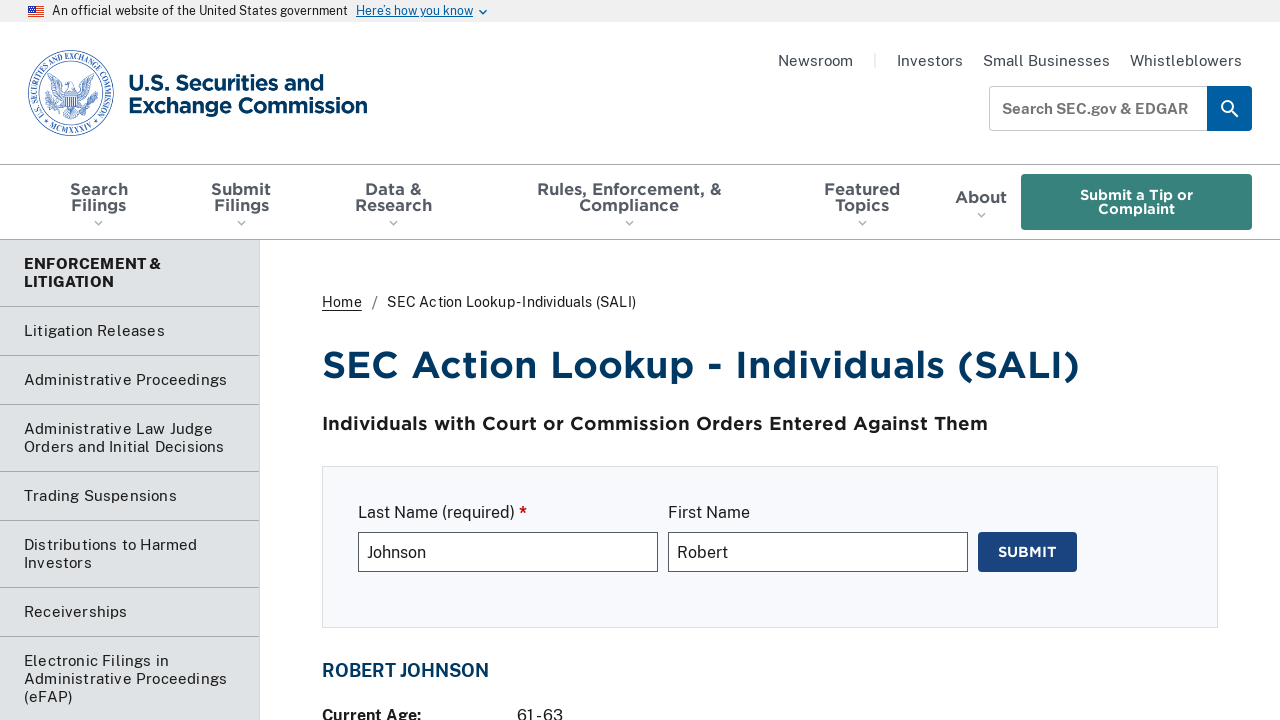

Search results or no-results message appeared
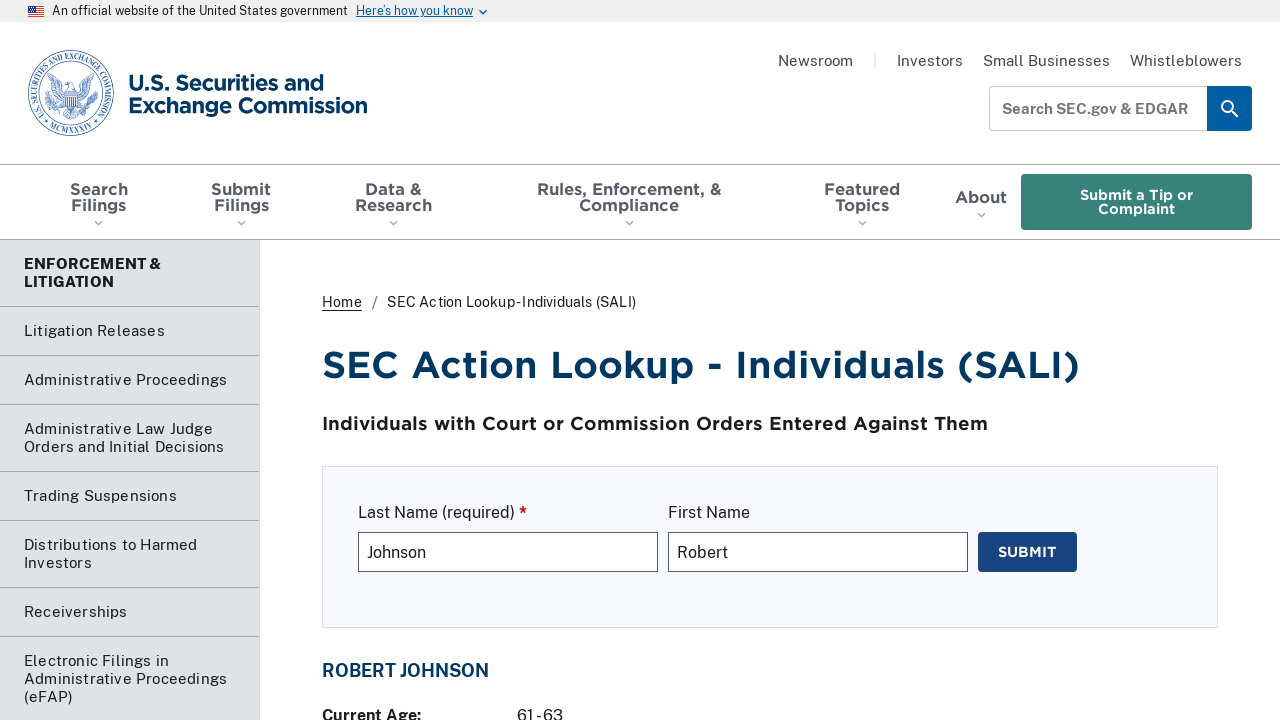

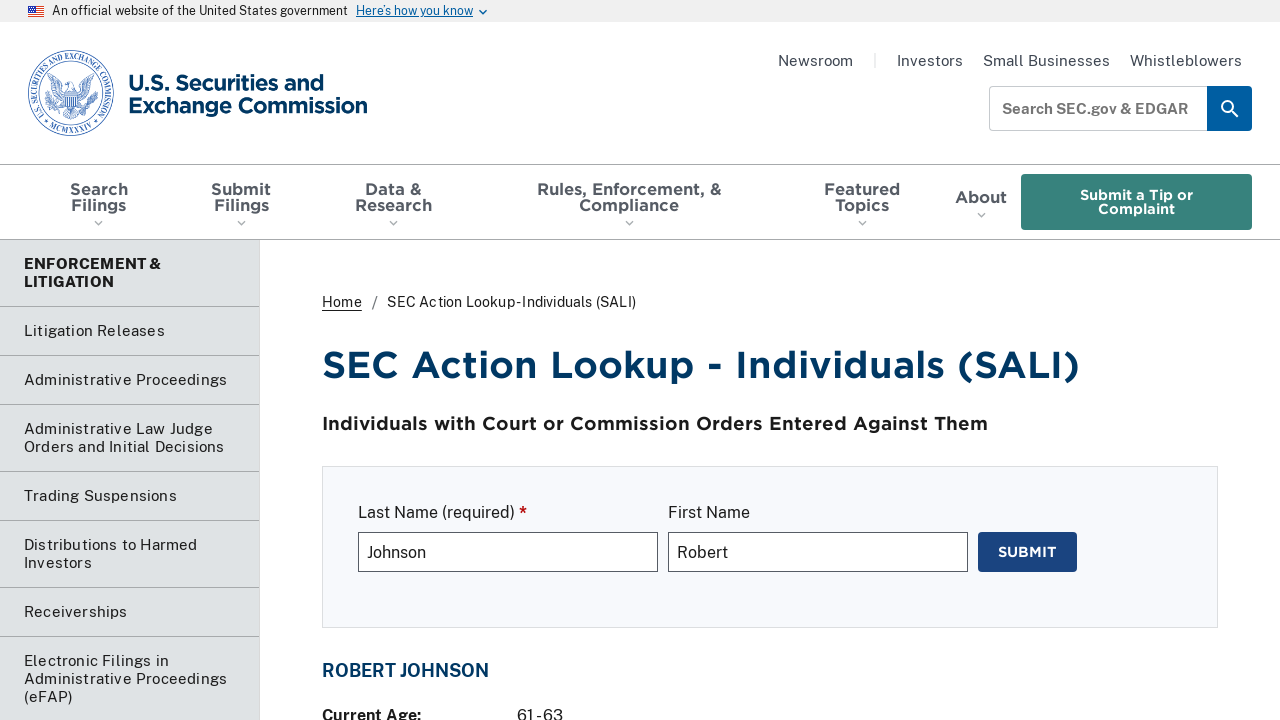